Tests checkbox functionality by clicking on two checkbox options on a practice automation page

Starting URL: https://rahulshettyacademy.com/AutomationPractice/

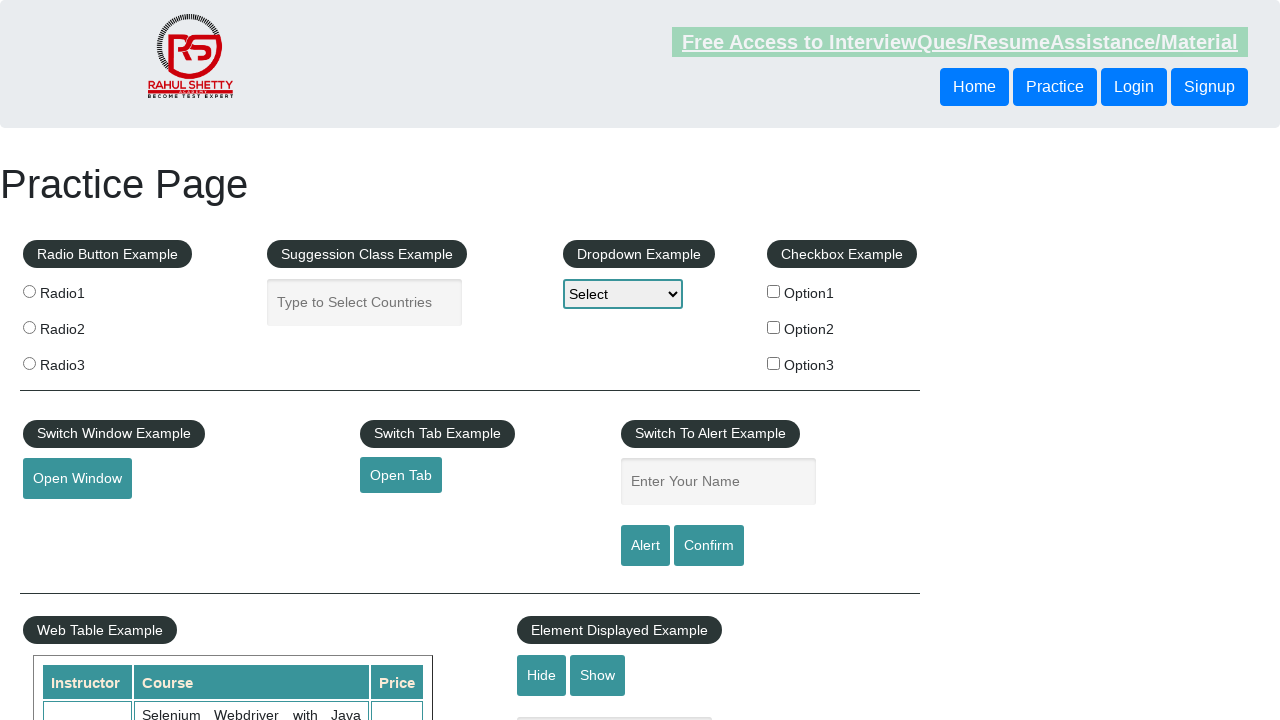

Clicked on first checkbox option (checkBoxOption1) at (774, 291) on #checkBoxOption1
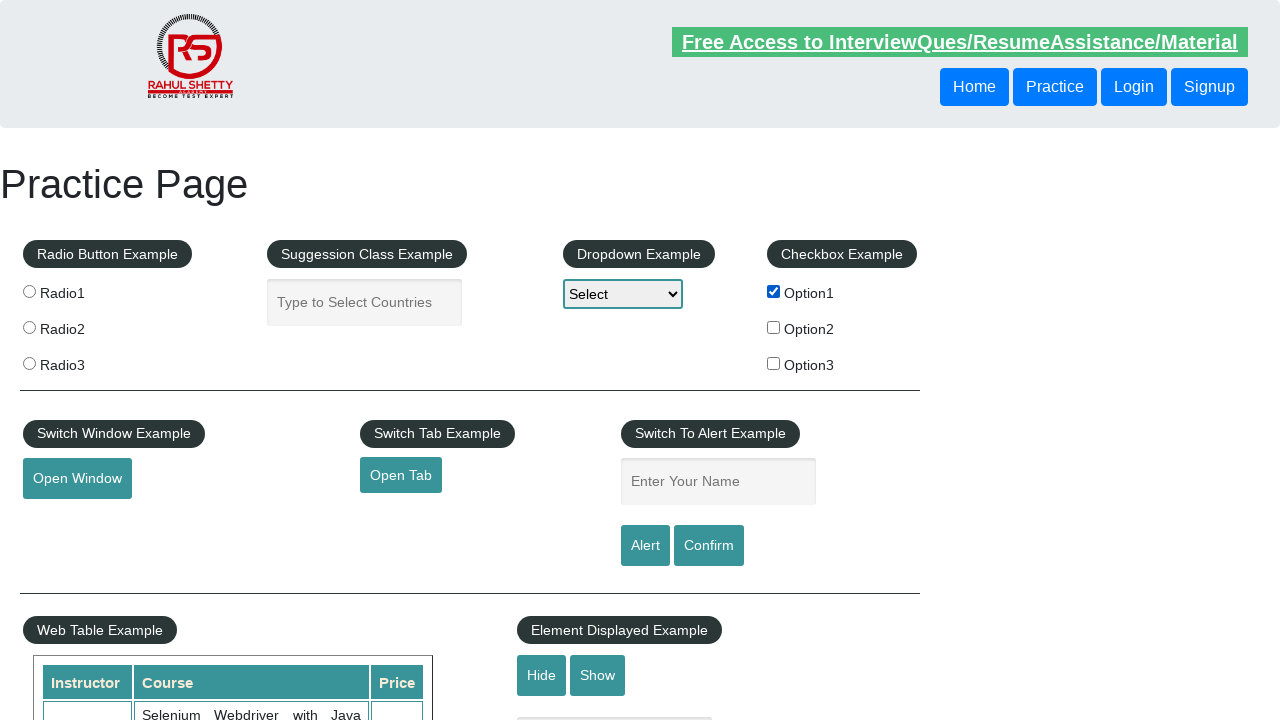

Clicked on third checkbox option (checkBoxOption3) at (774, 363) on #checkBoxOption3
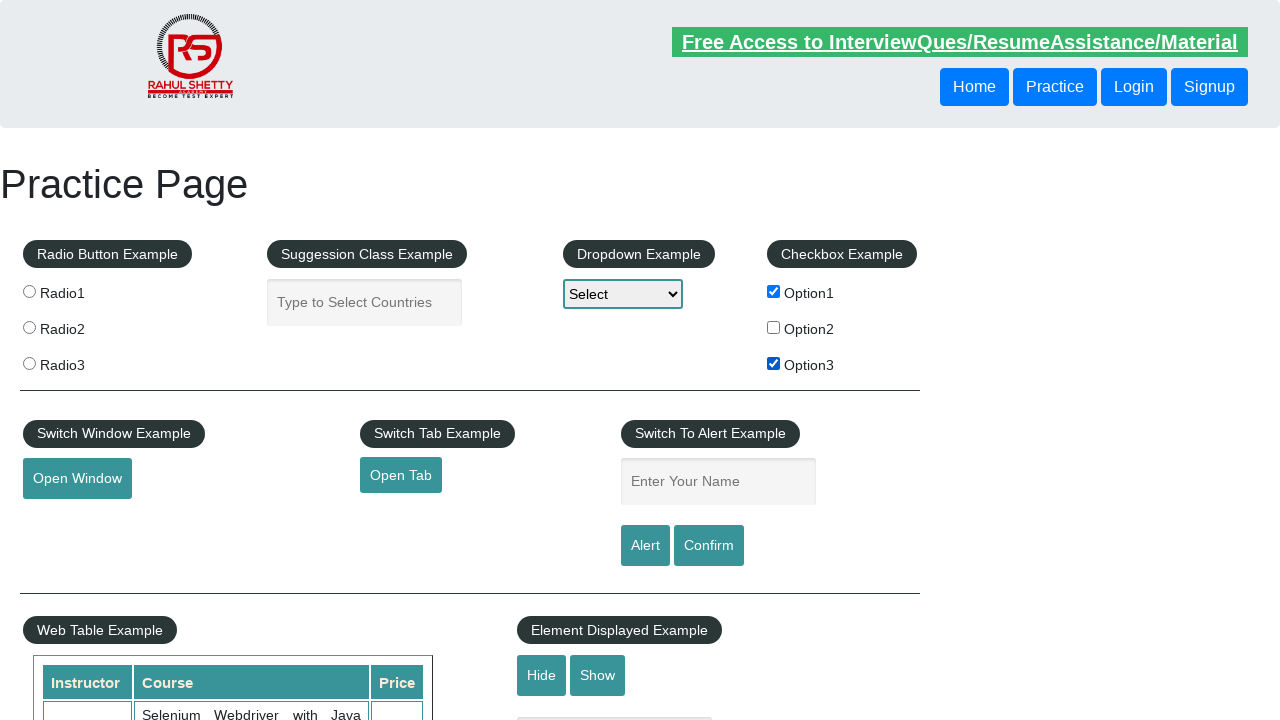

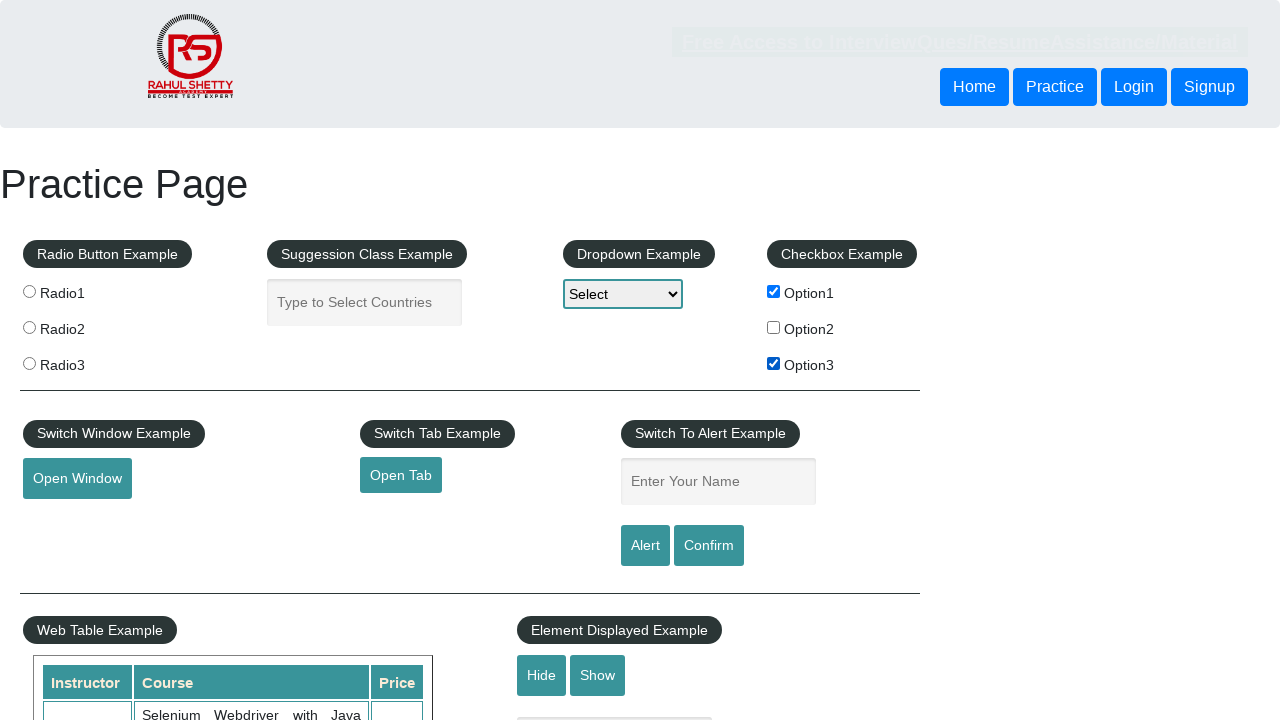